Navigates to LTI website and verifies that the page title contains "LTI"

Starting URL: https://www.lntinfotech.com/

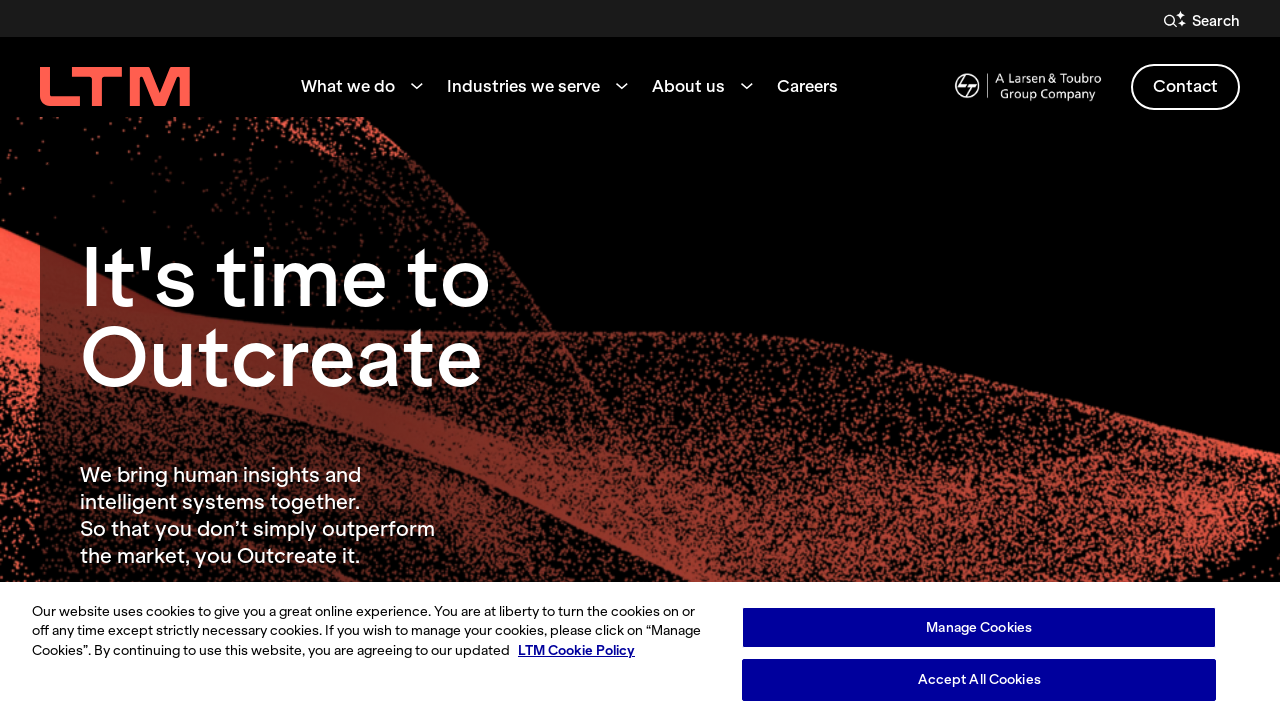

Navigated to LTI website (https://www.lntinfotech.com/)
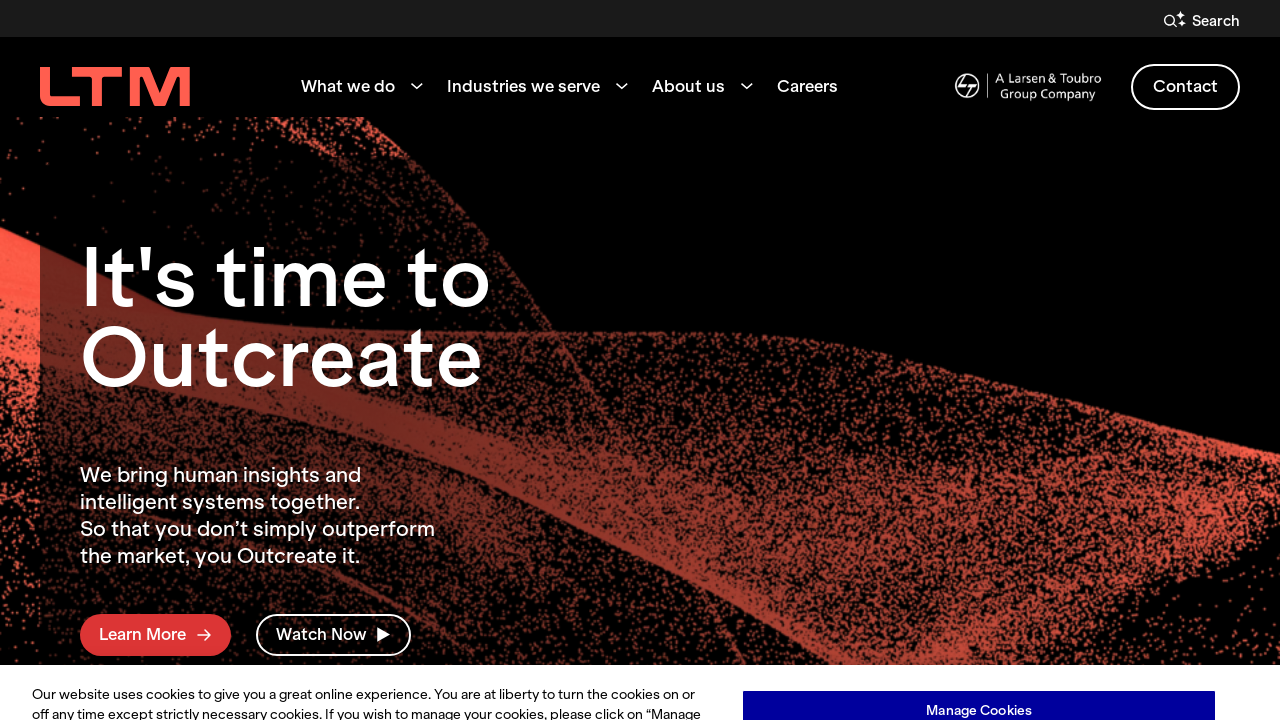

Verified that page title contains 'LTI'
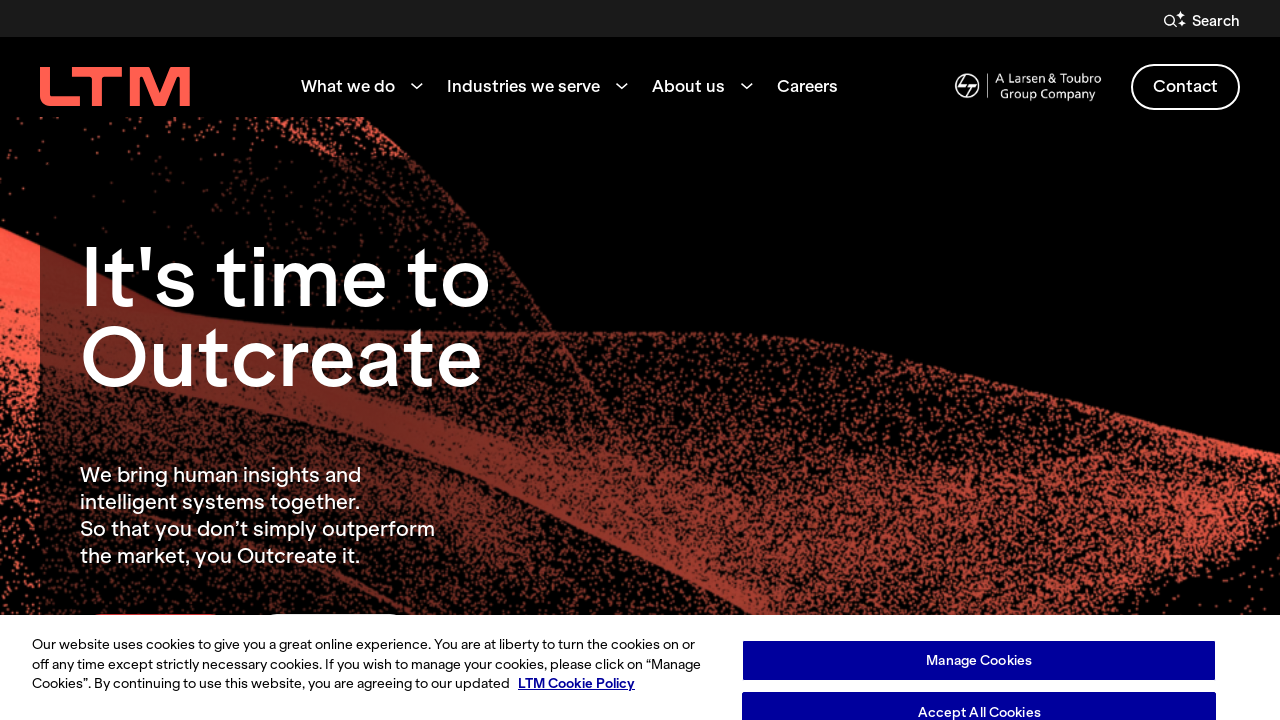

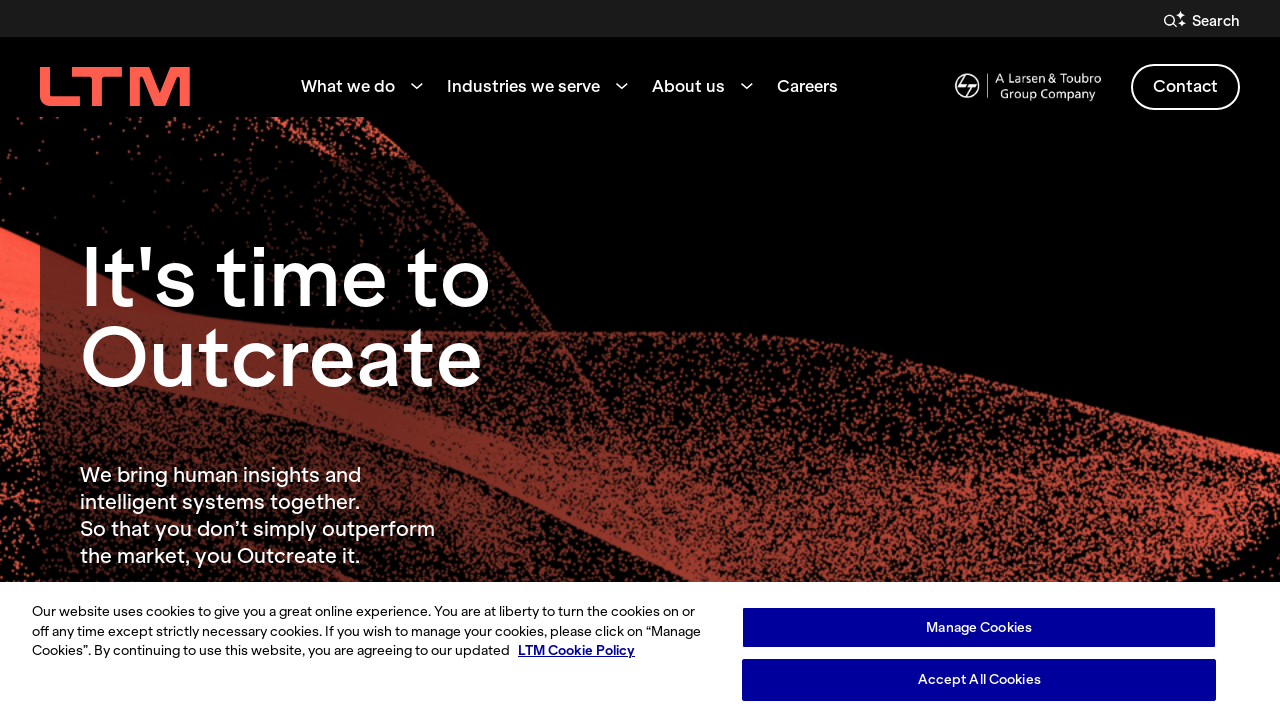